Tests the vehicle lookup functionality on autoteka.ru by entering a Russian vehicle plate number and verifying the results page loads successfully.

Starting URL: https://autoteka.ru/

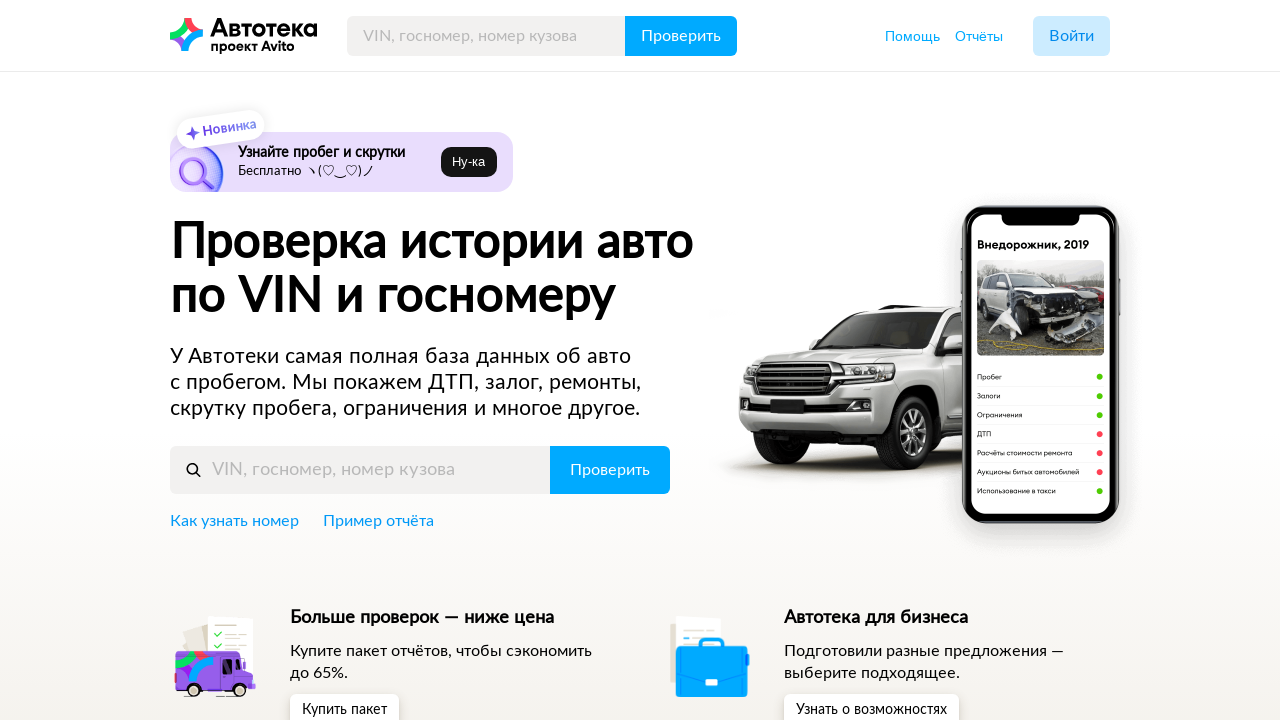

Entered Russian vehicle plate number 'А123ВС777' in the search field on input[name='identifier']
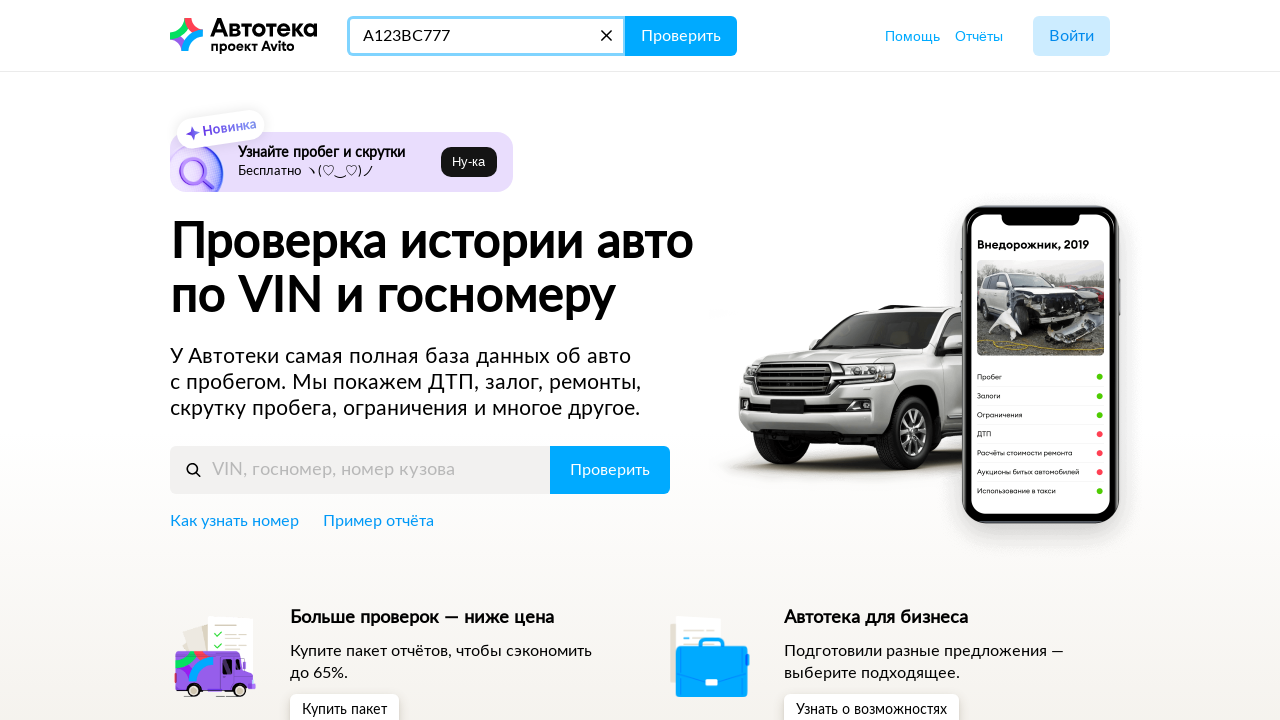

Pressed Enter to submit the vehicle lookup search on input[name='identifier']
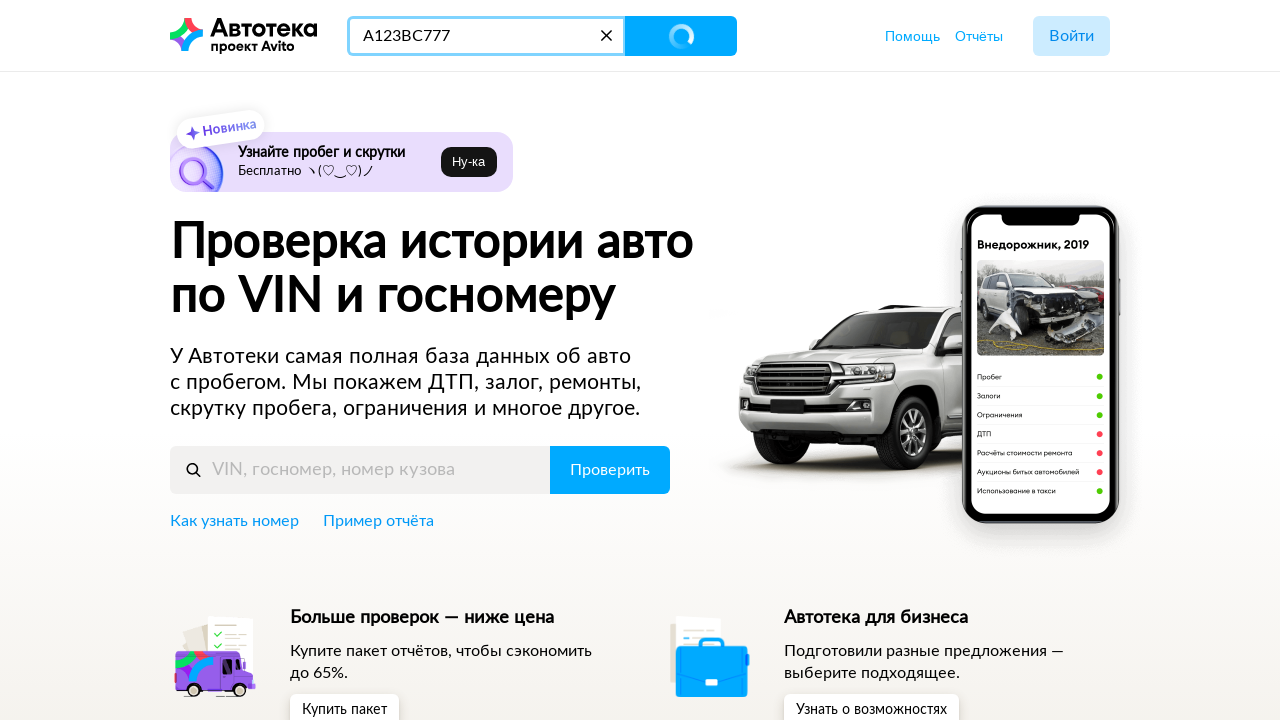

URL changed from homepage, indicating navigation to results page
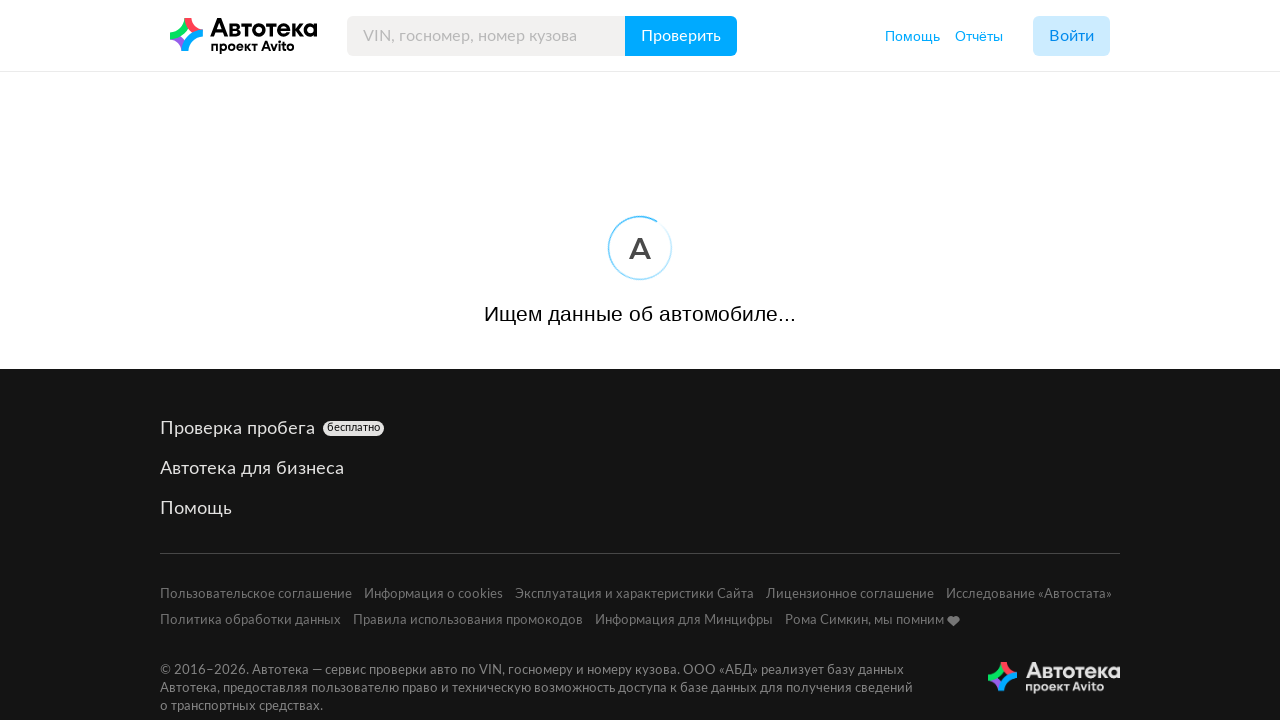

Results page loaded successfully with vehicle information displayed
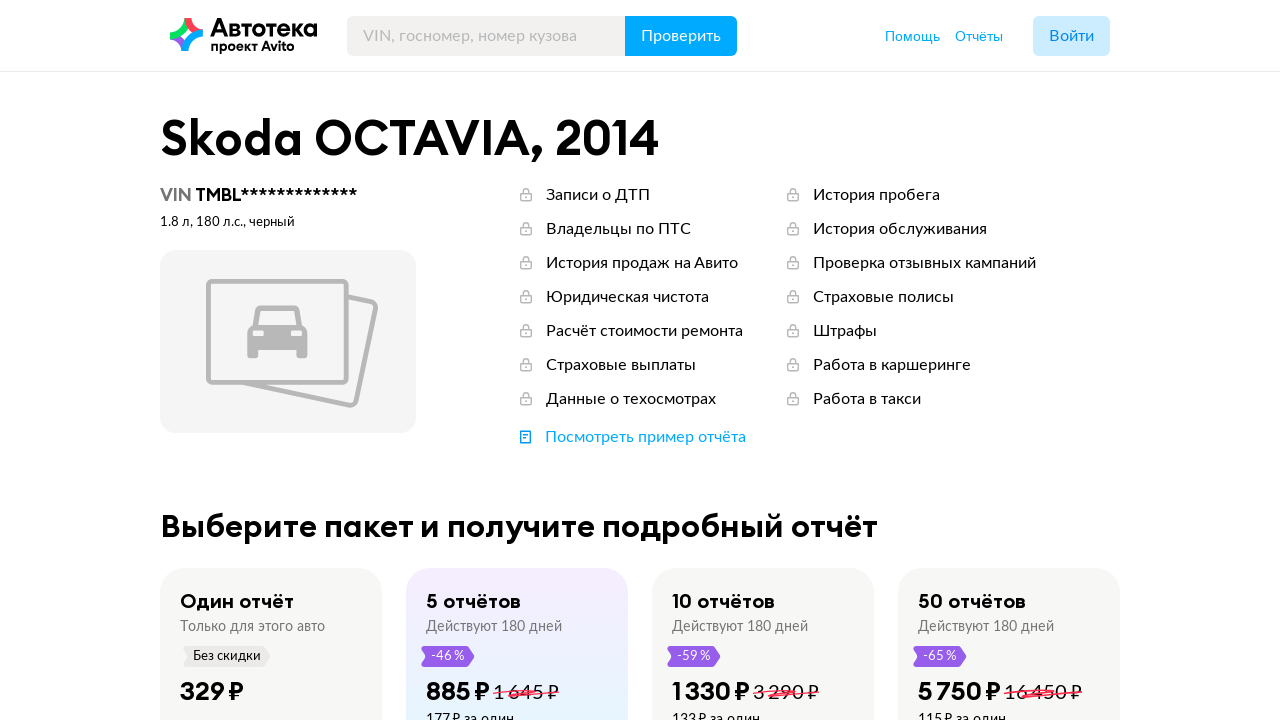

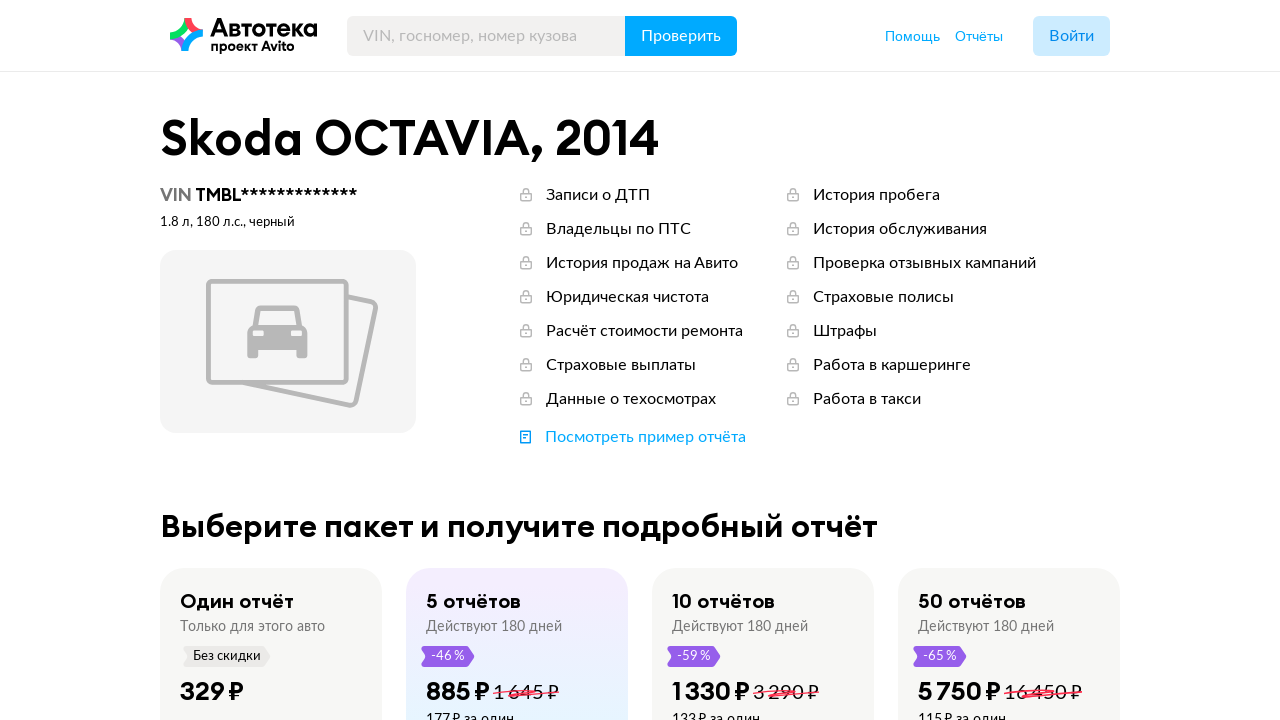